Tests state dropdown functionality by selecting different states using various methods and verifying the final selection

Starting URL: https://practice.cydeo.com/dropdown

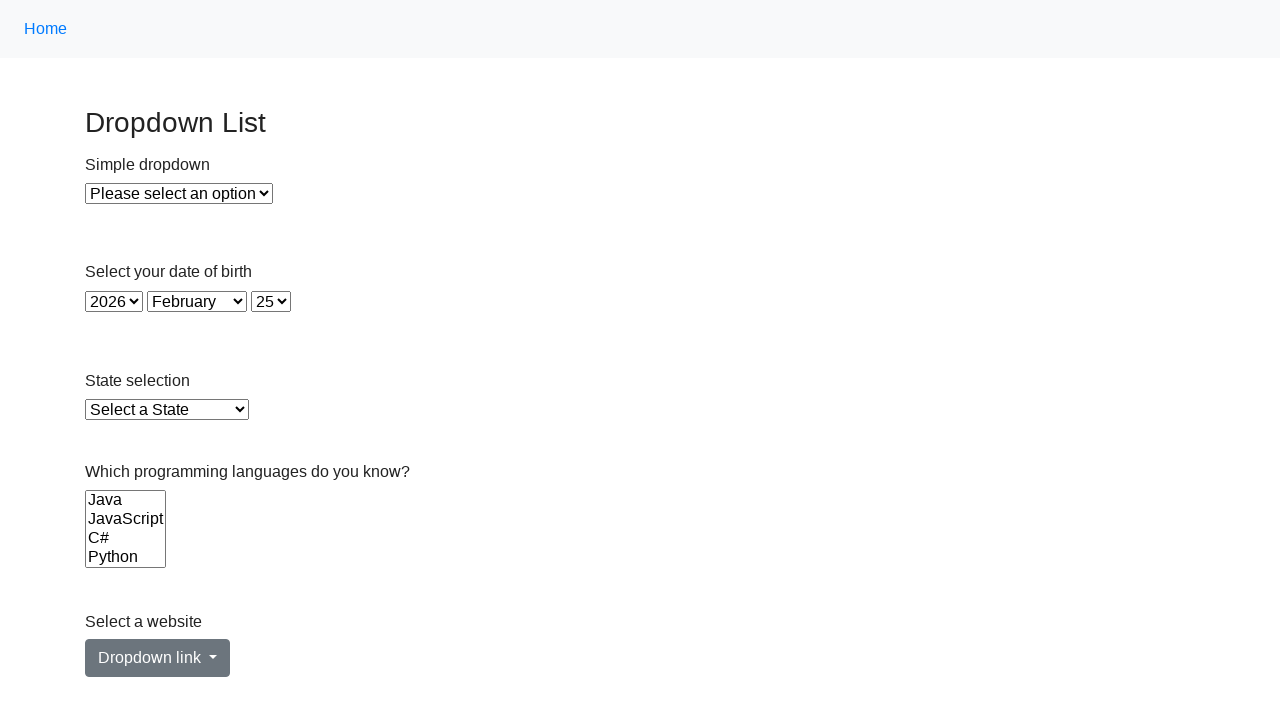

Located state dropdown element
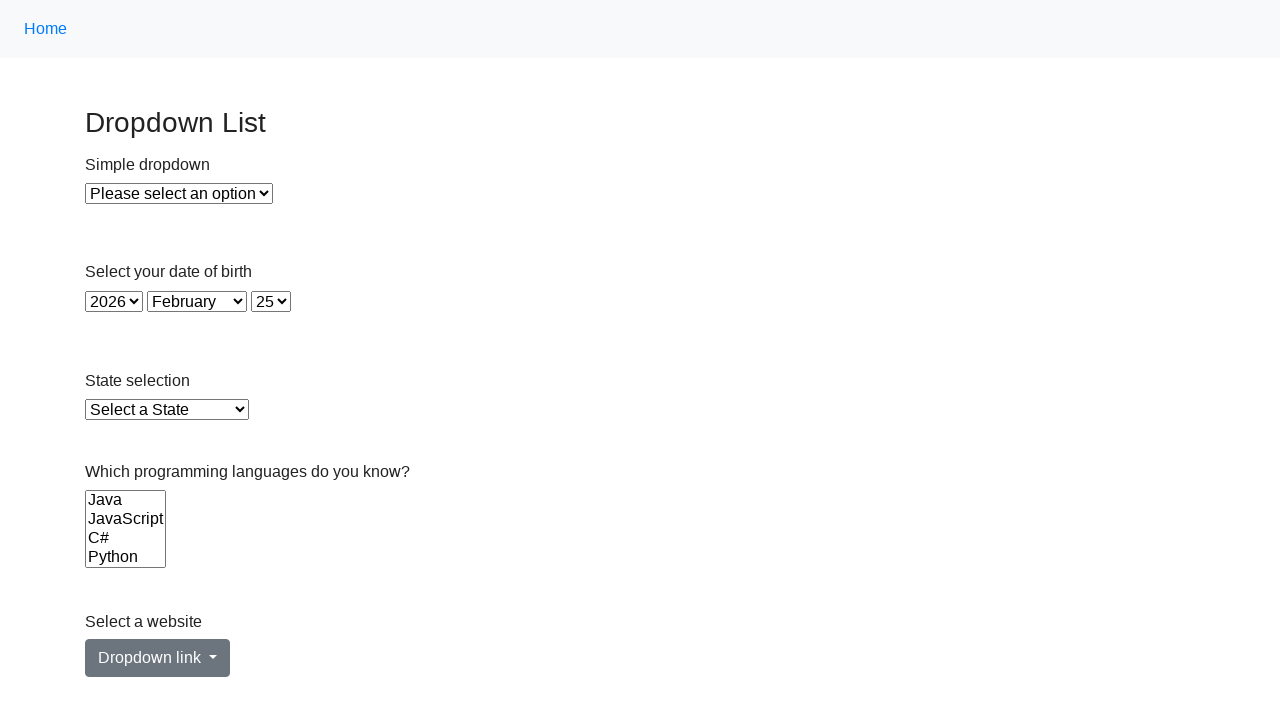

Selected Illinois from state dropdown by visible text on select#state
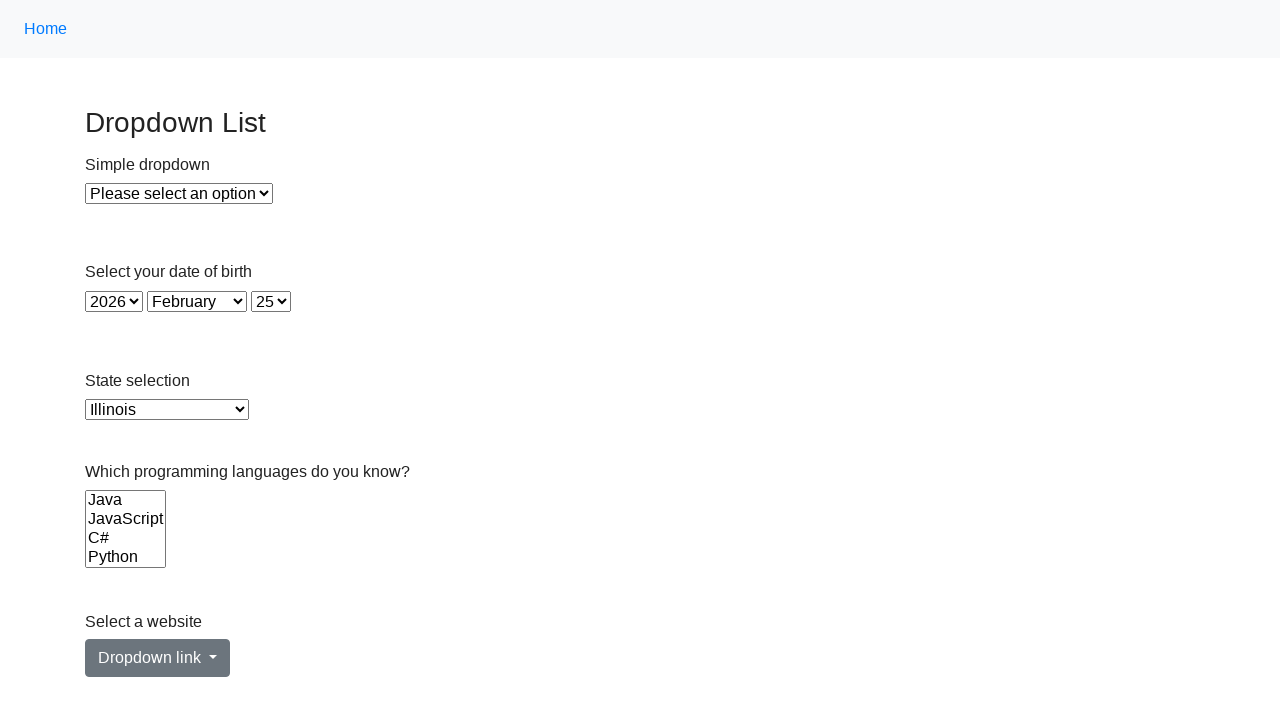

Selected Virginia from state dropdown by value 'VA' on select#state
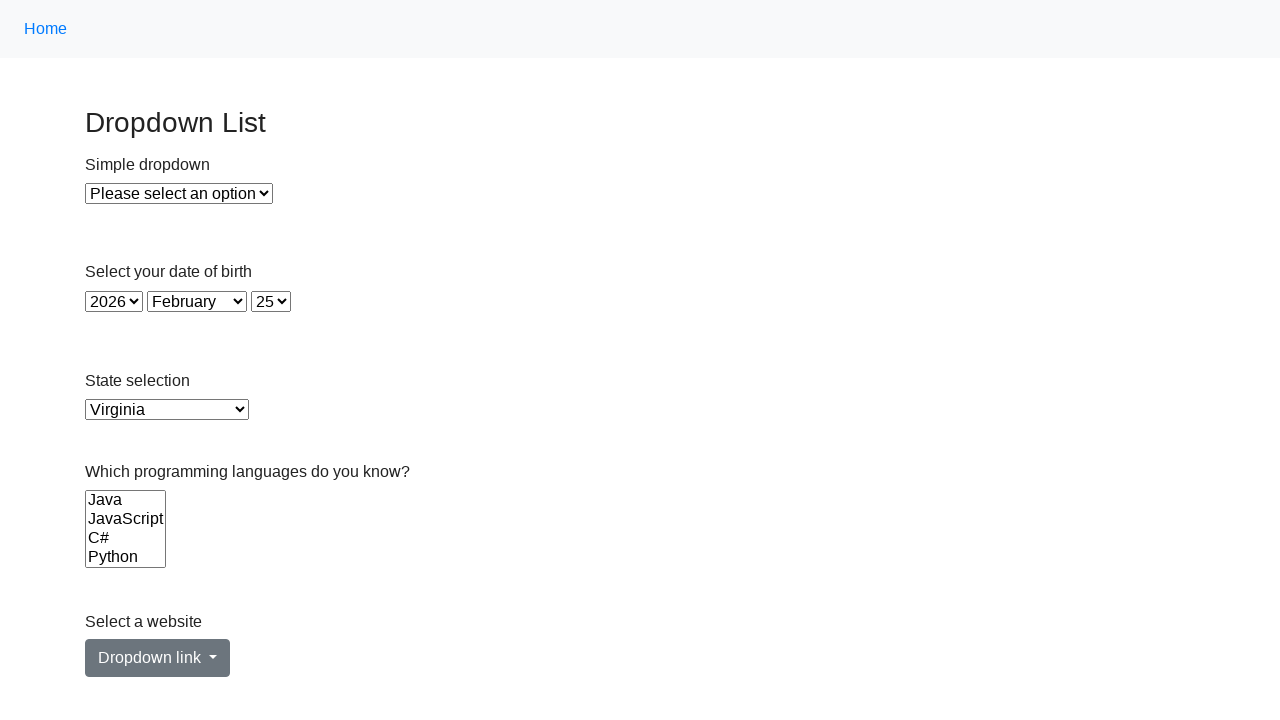

Selected California from state dropdown by index 5 on select#state
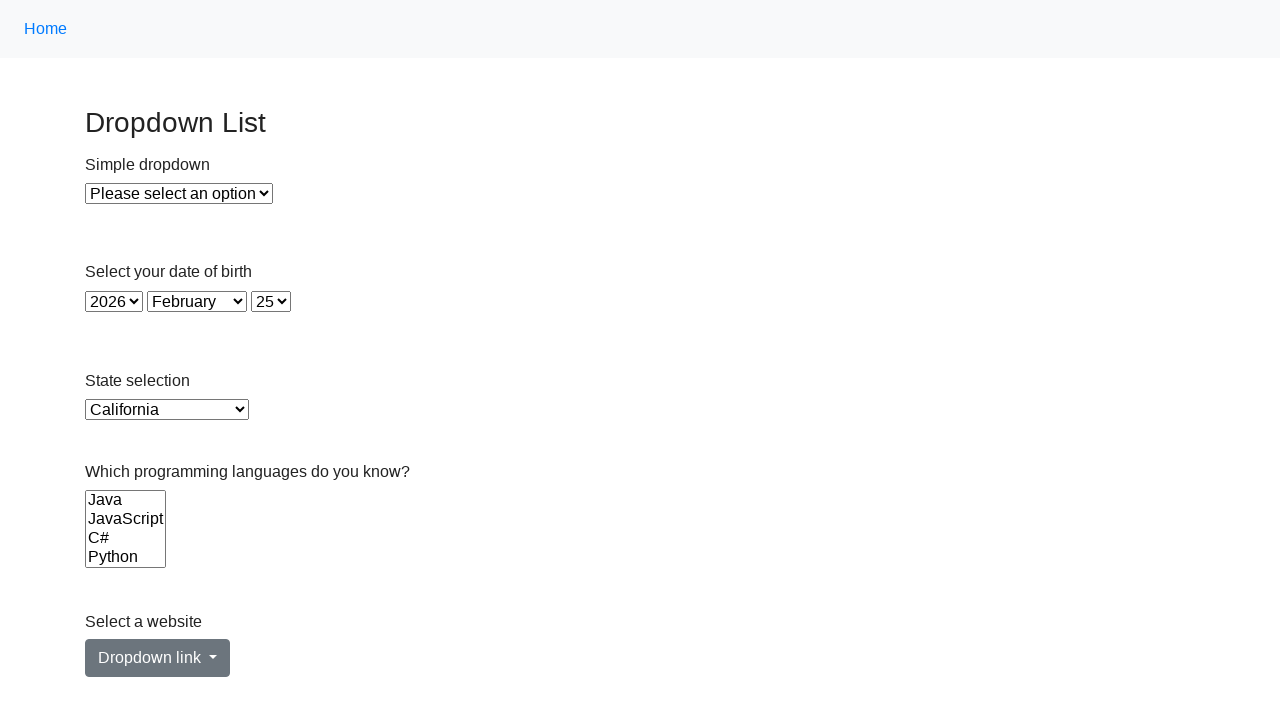

Verified that California is the final selected state
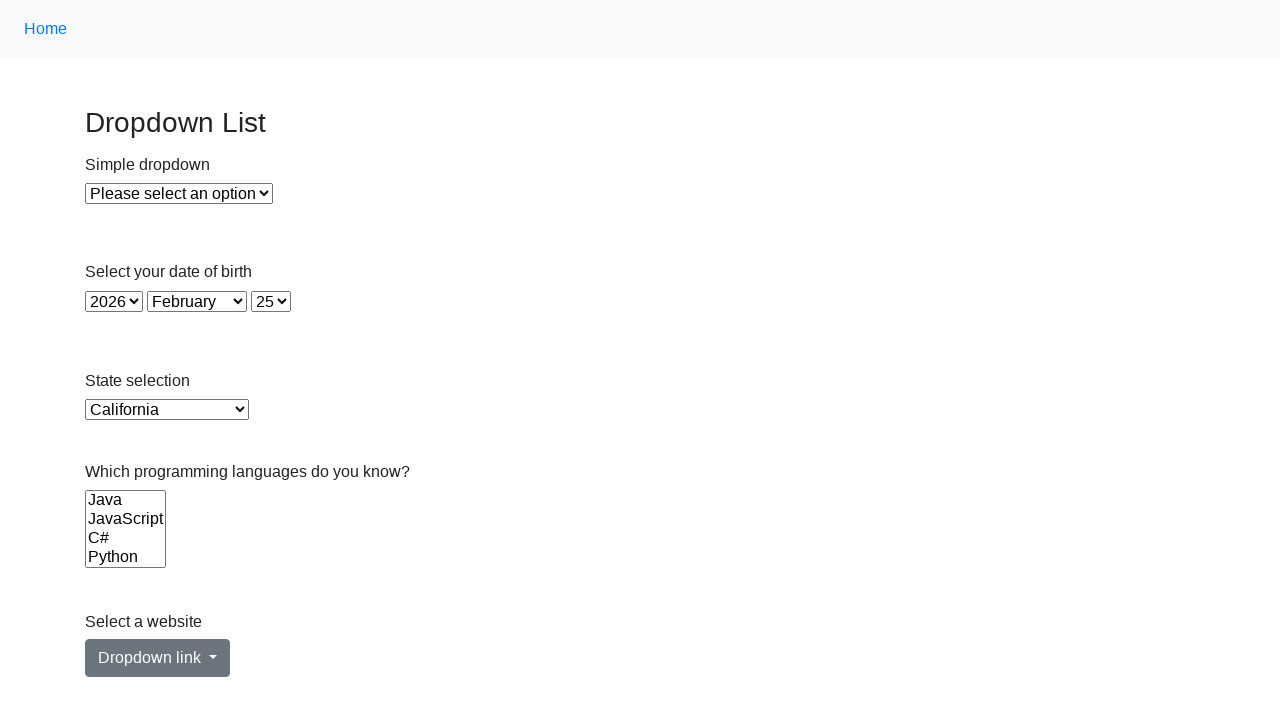

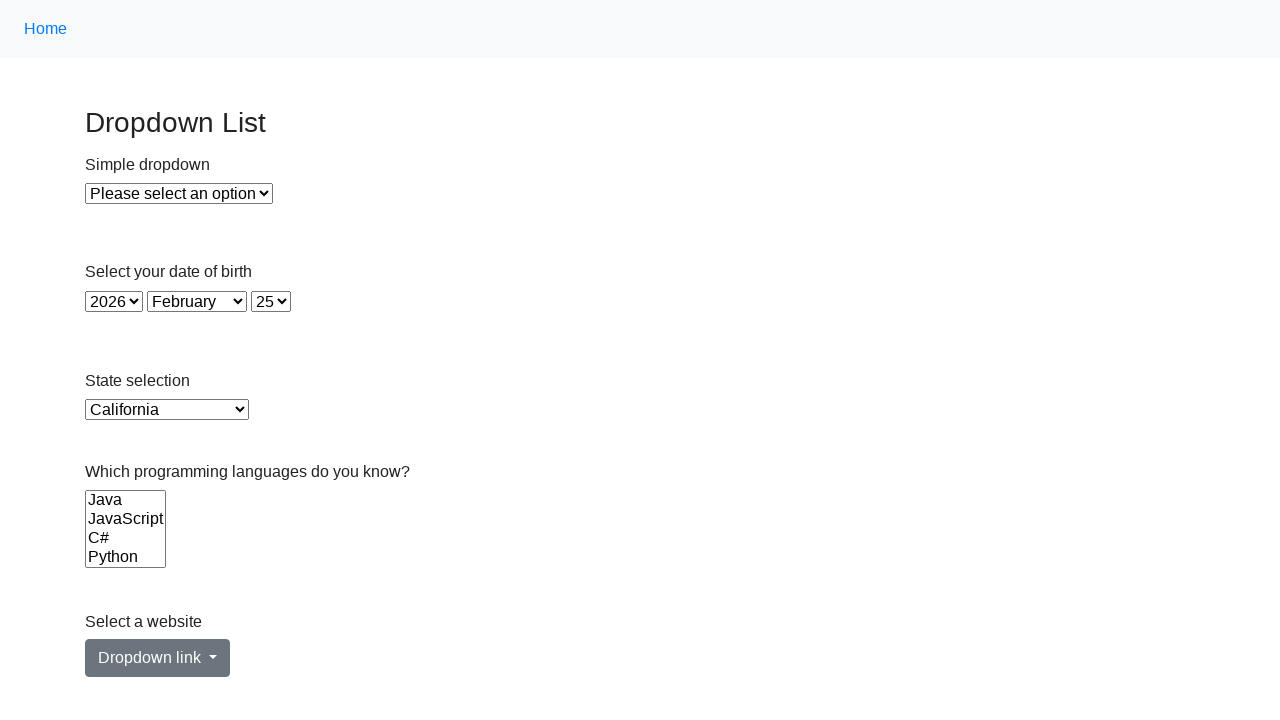